Tests drag and drop functionality on jQuery UI demo page by dragging an element to a droppable target within an iframe, then navigates to the Selectable demo page

Starting URL: https://jqueryui.com/droppable/

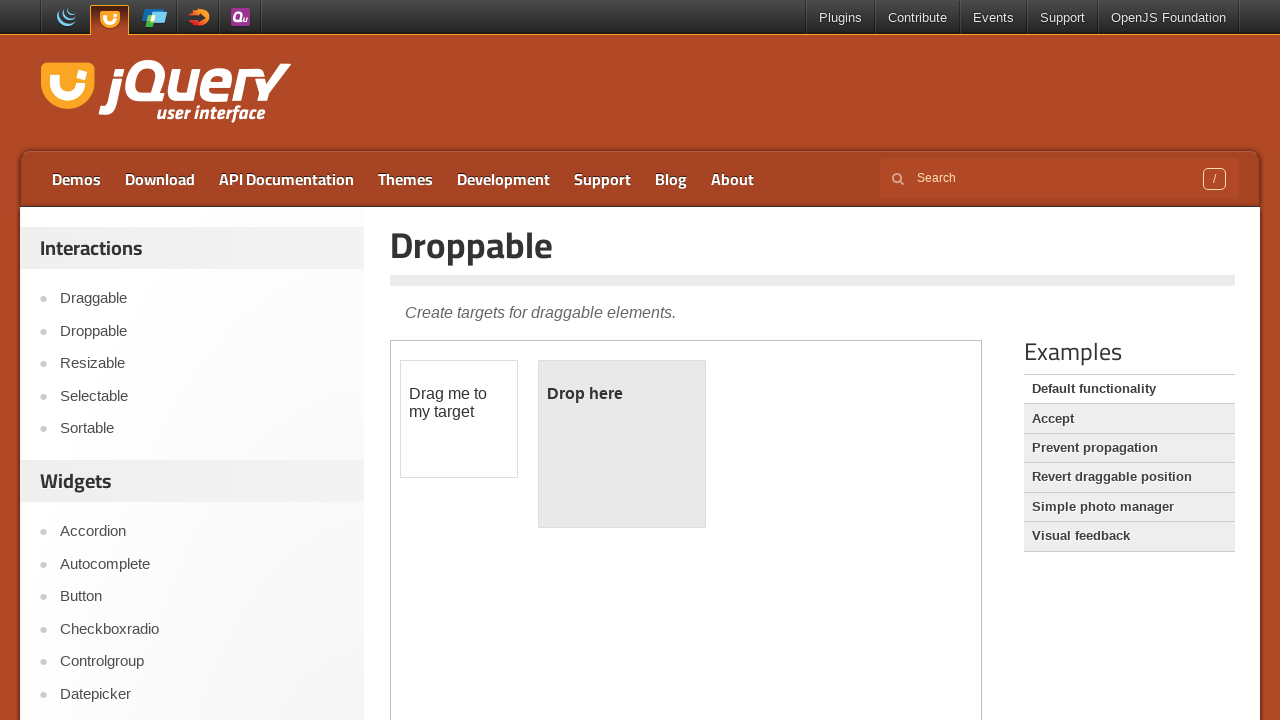

Located iframe containing drag and drop demo
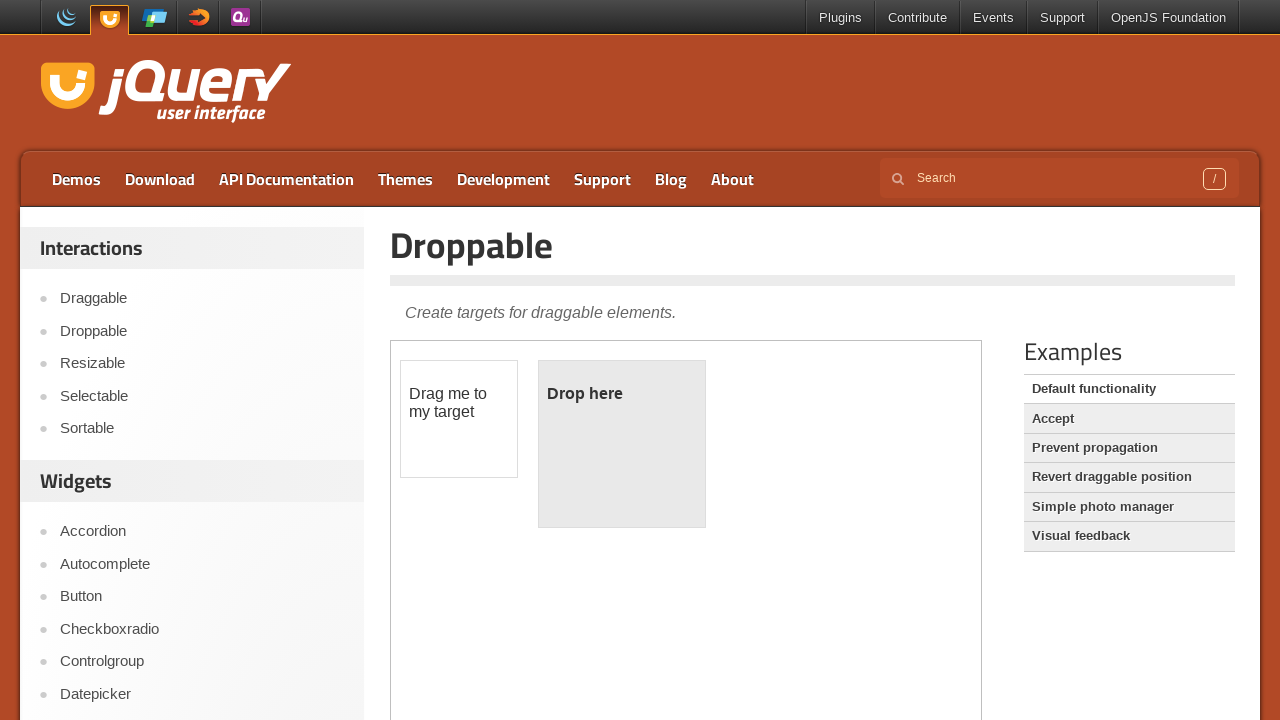

Located draggable element in iframe
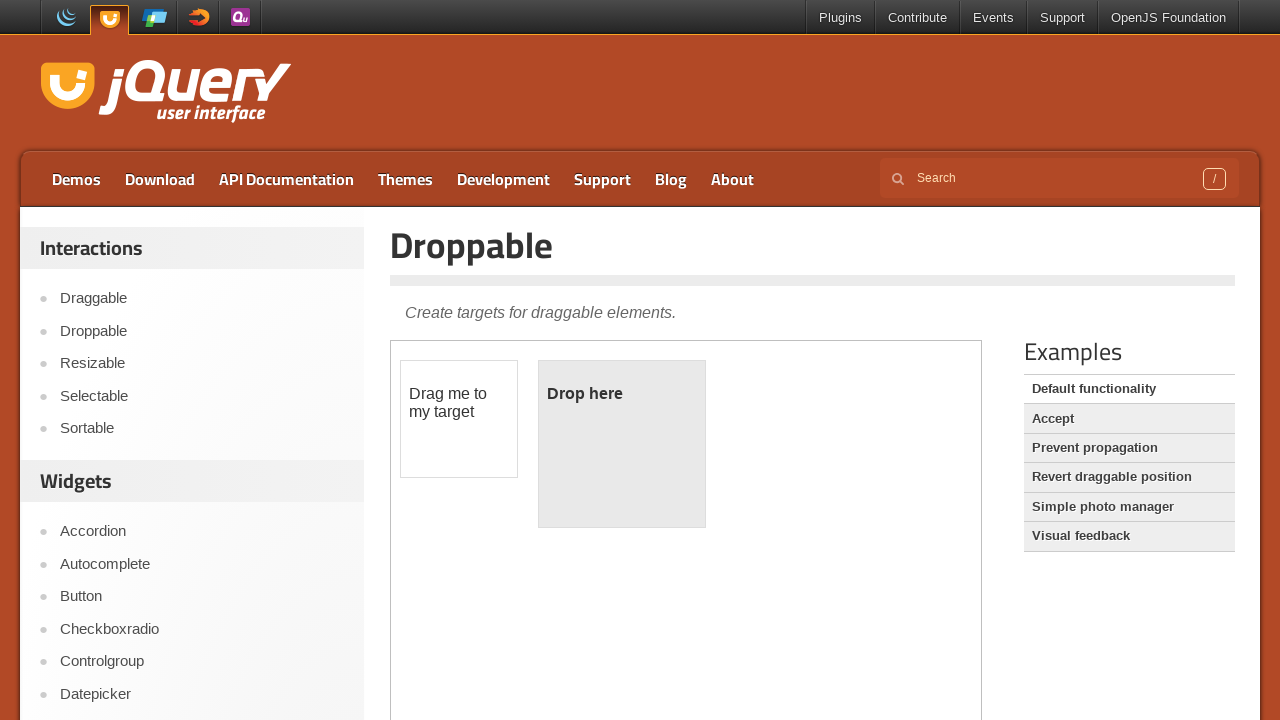

Located droppable target element in iframe
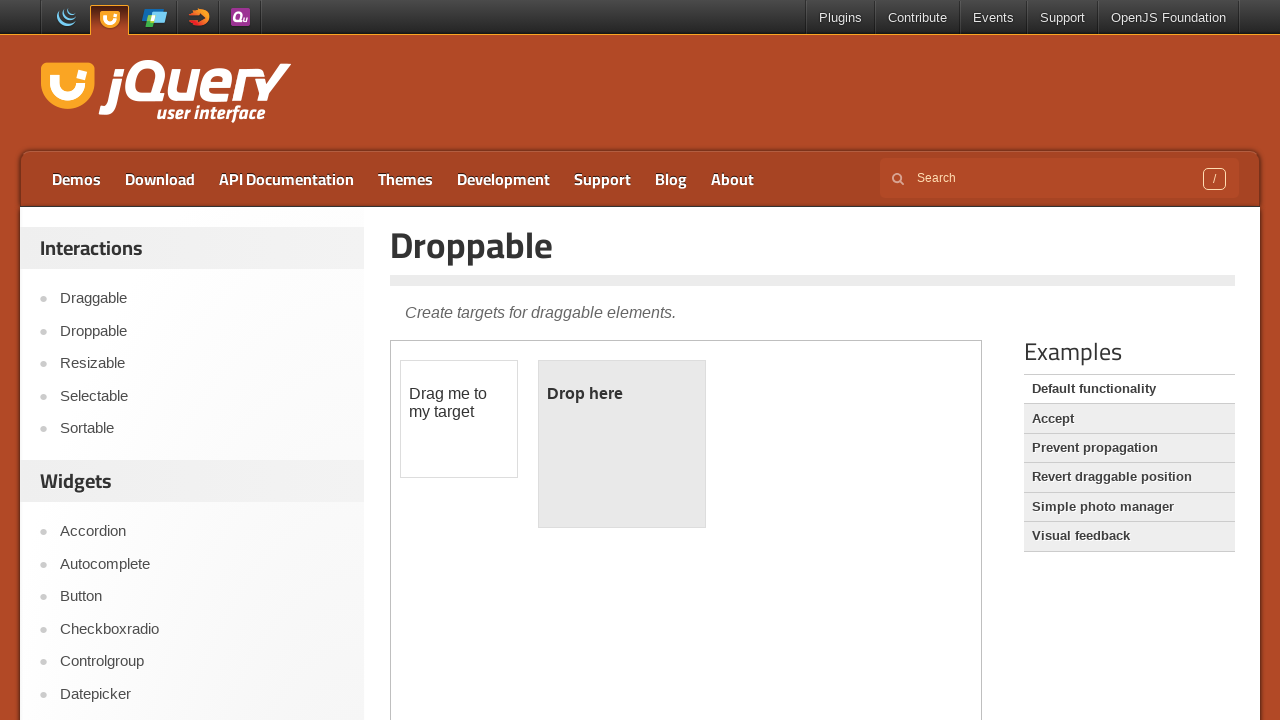

Dragged element to droppable target successfully at (622, 444)
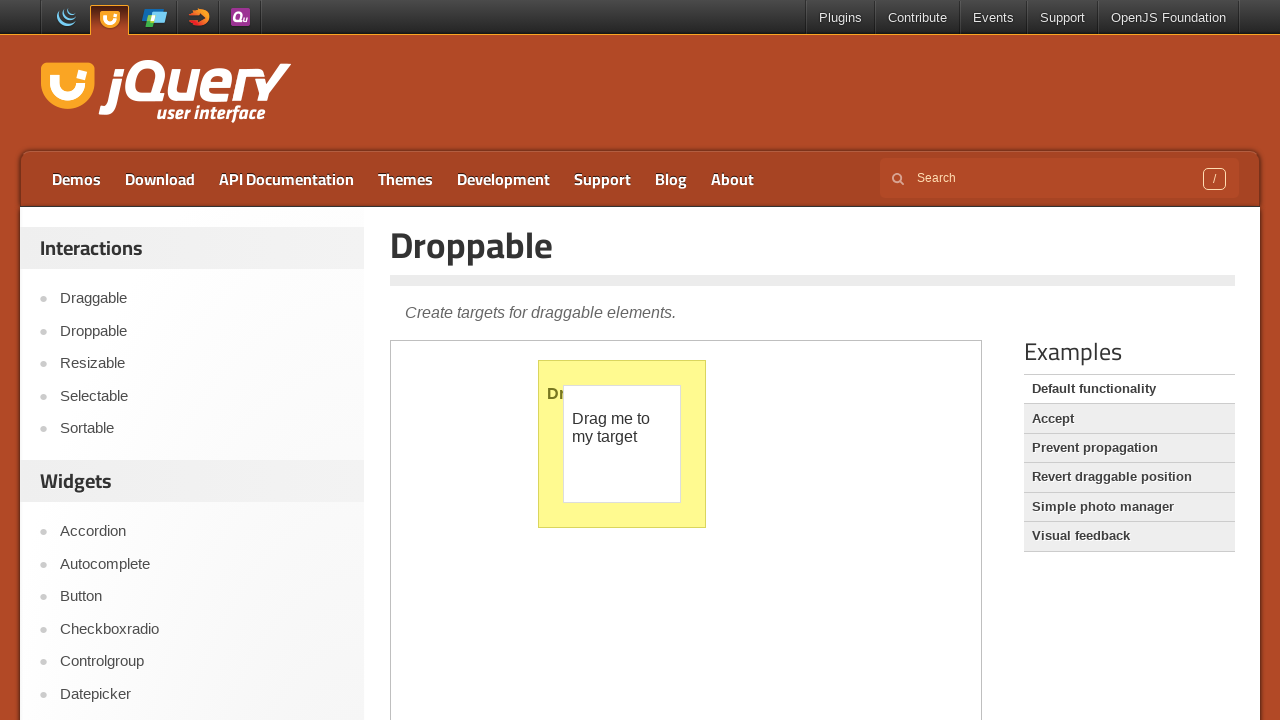

Clicked on Selectable demo link at (202, 396) on a:text('Selectable')
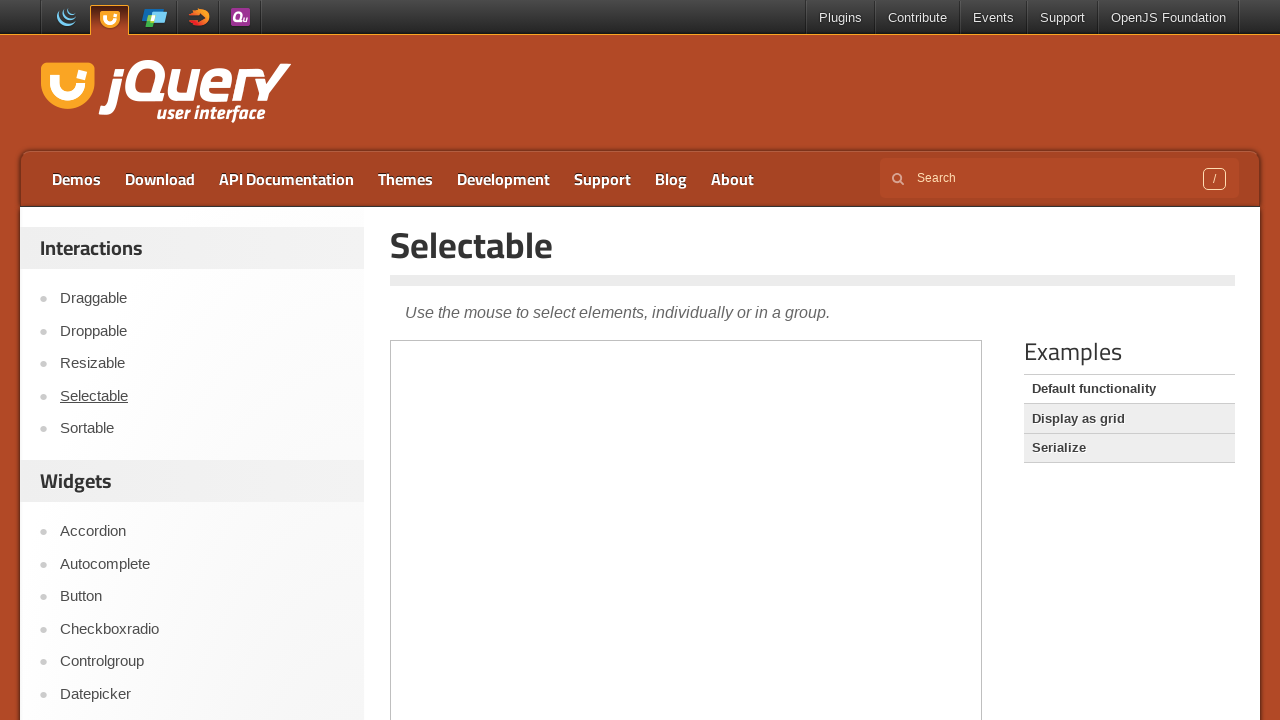

Waited for Selectable demo page to load completely
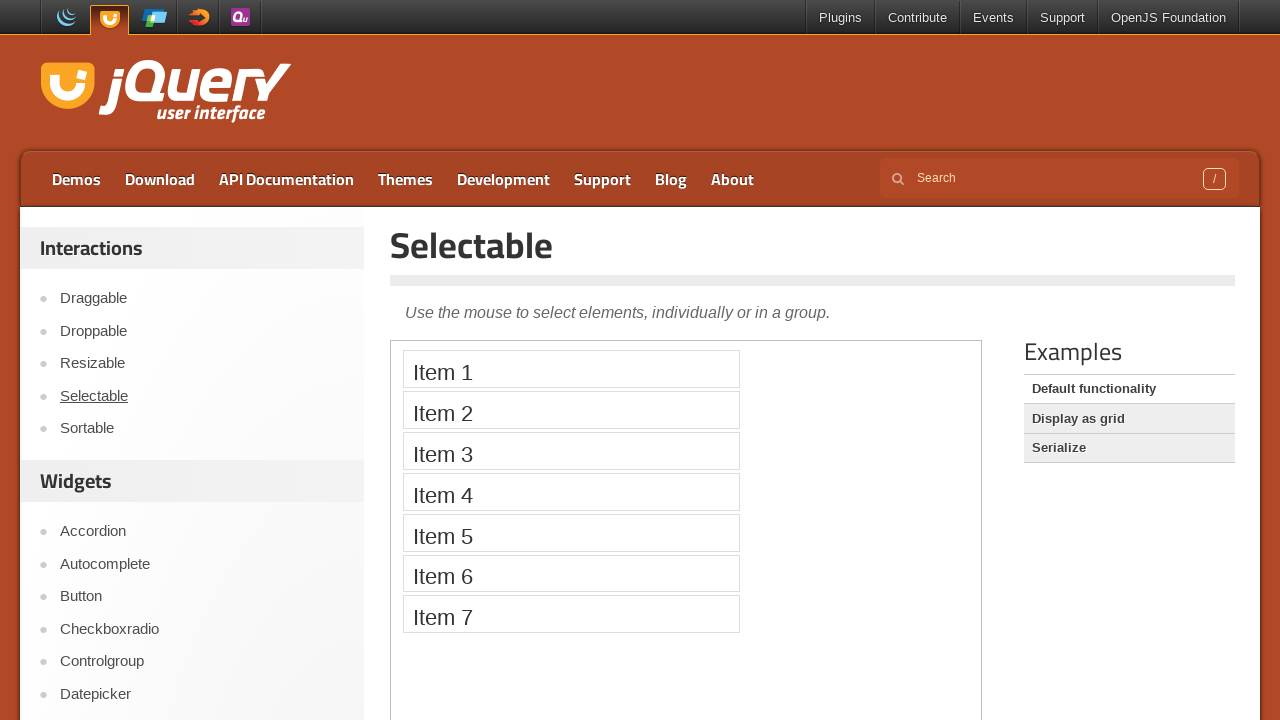

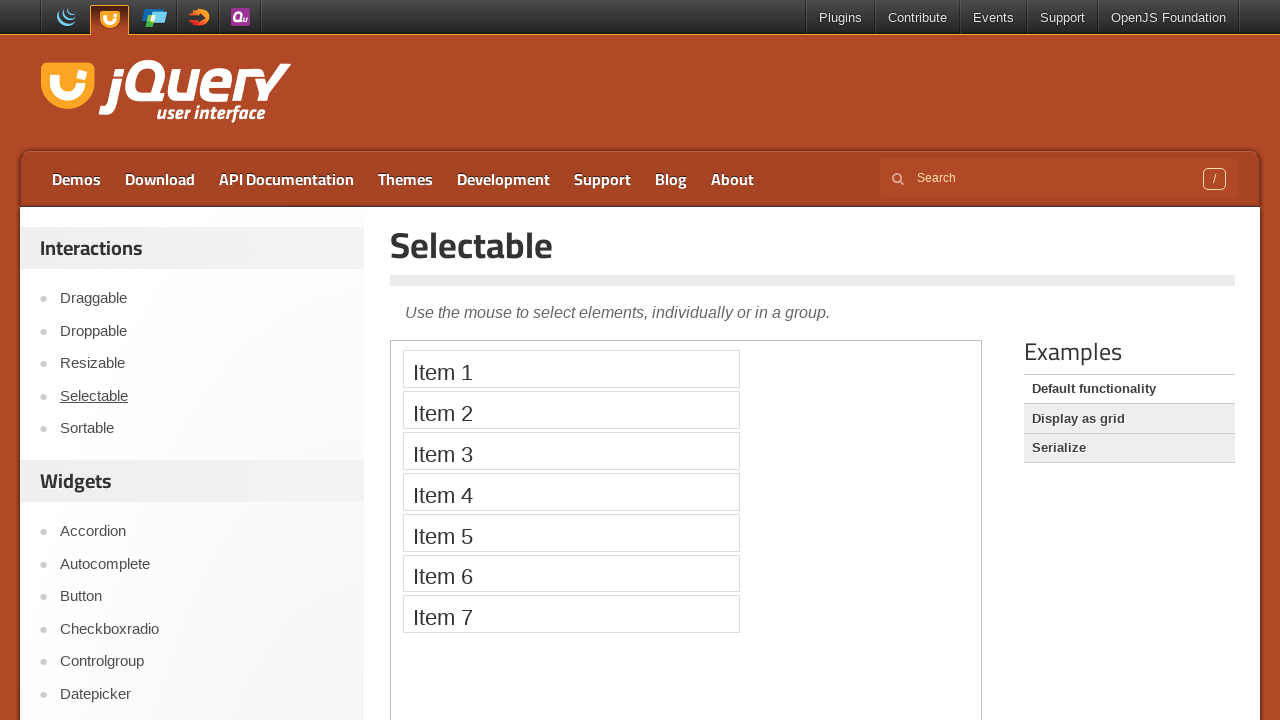